Tests dropdown selection using Playwright's built-in select_option method to choose "Option 1" by visible text and verifies the selection.

Starting URL: http://the-internet.herokuapp.com/dropdown

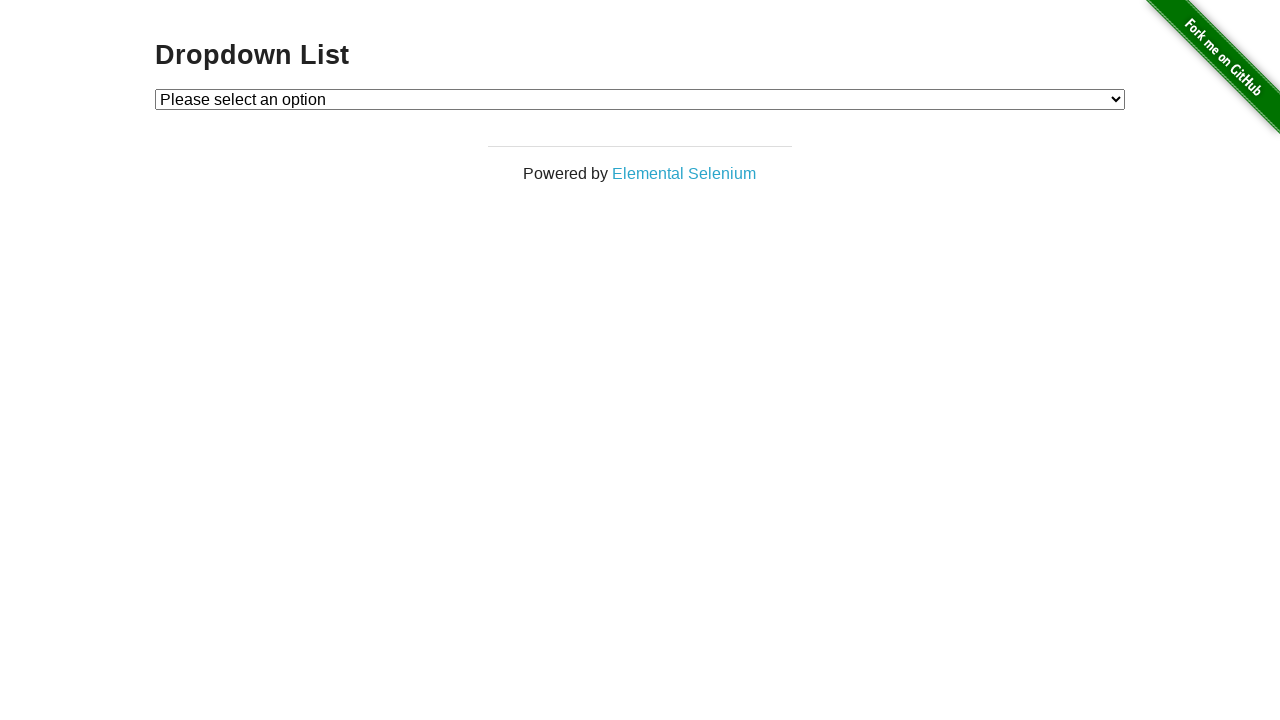

Selected 'Option 1' from dropdown using visible text on #dropdown
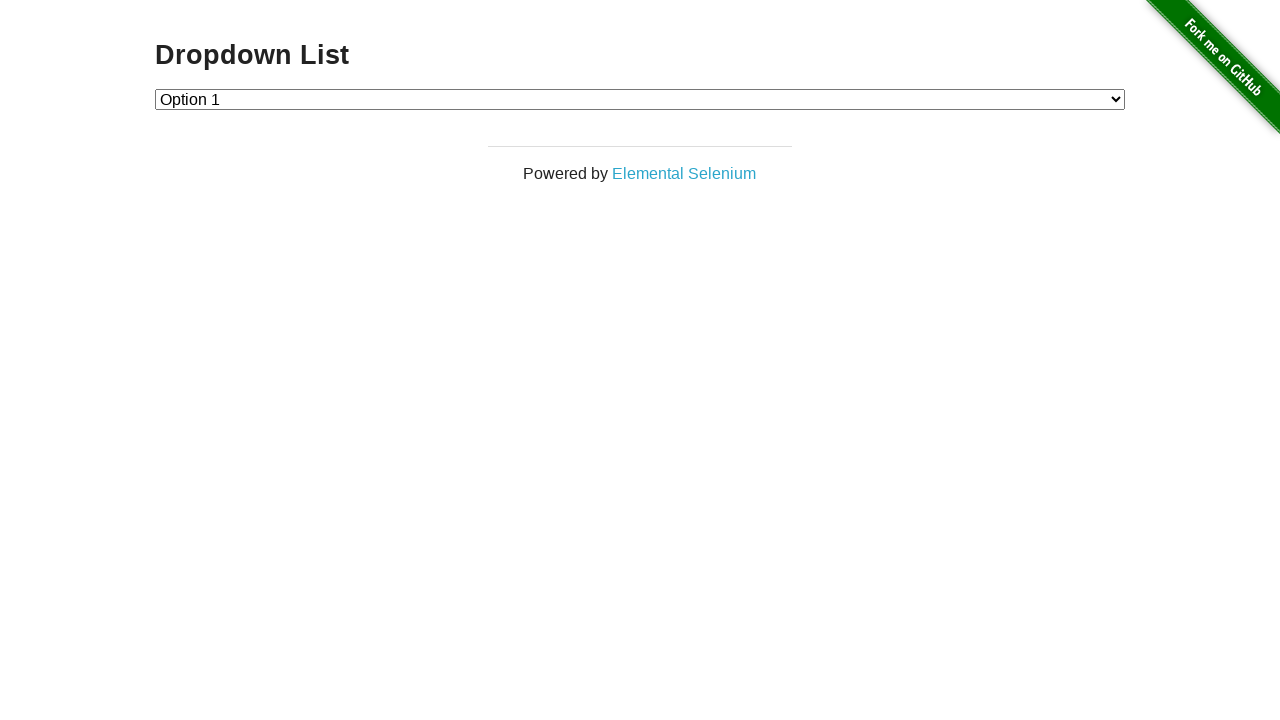

Retrieved selected option text from dropdown
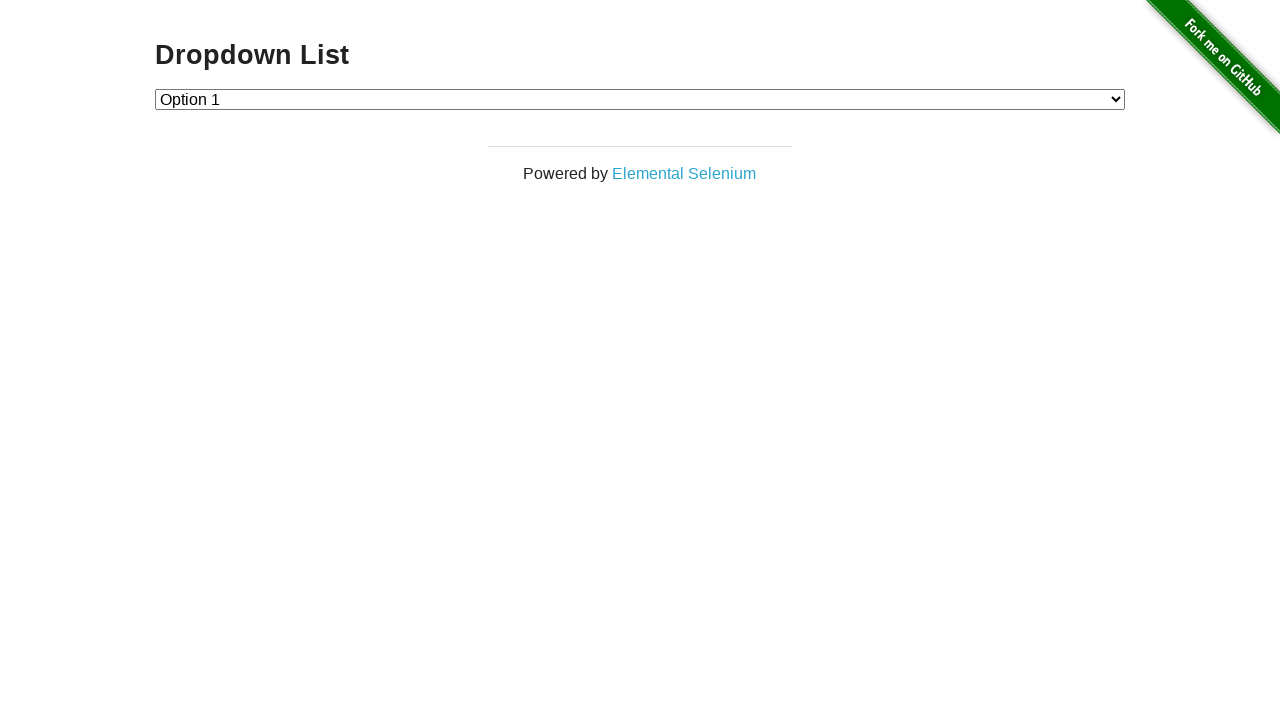

Verified that 'Option 1' is correctly selected in dropdown
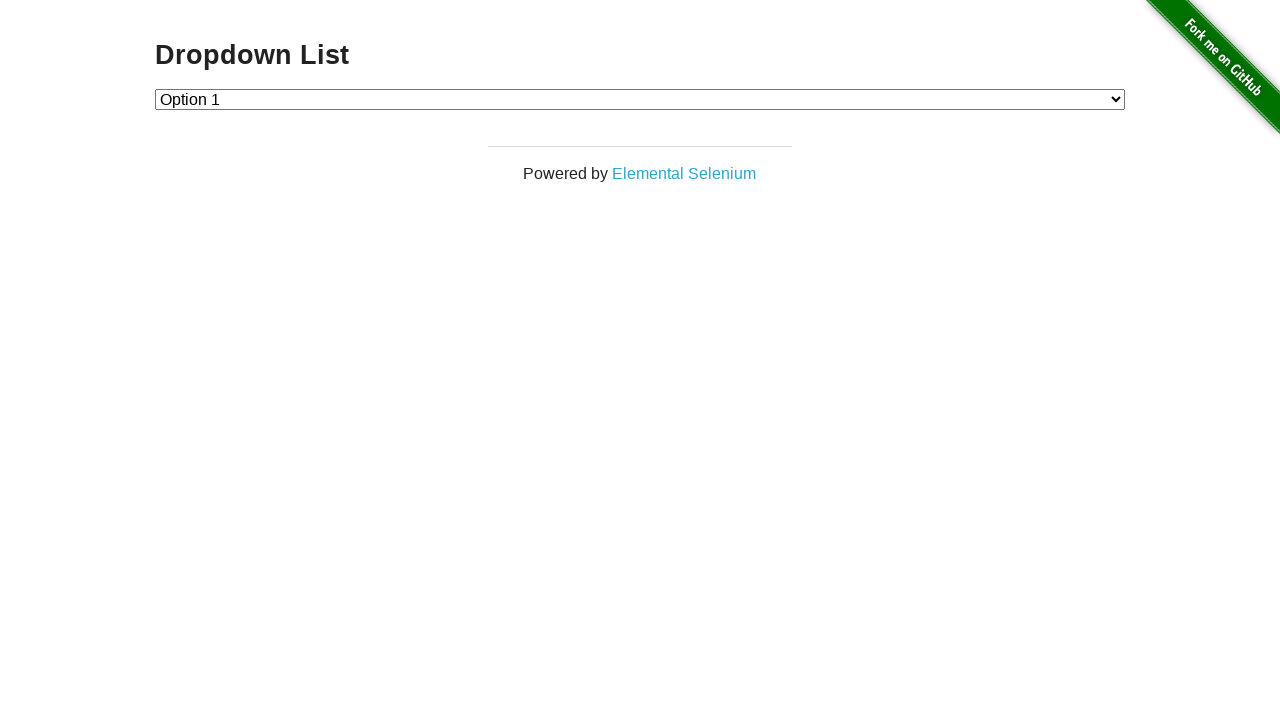

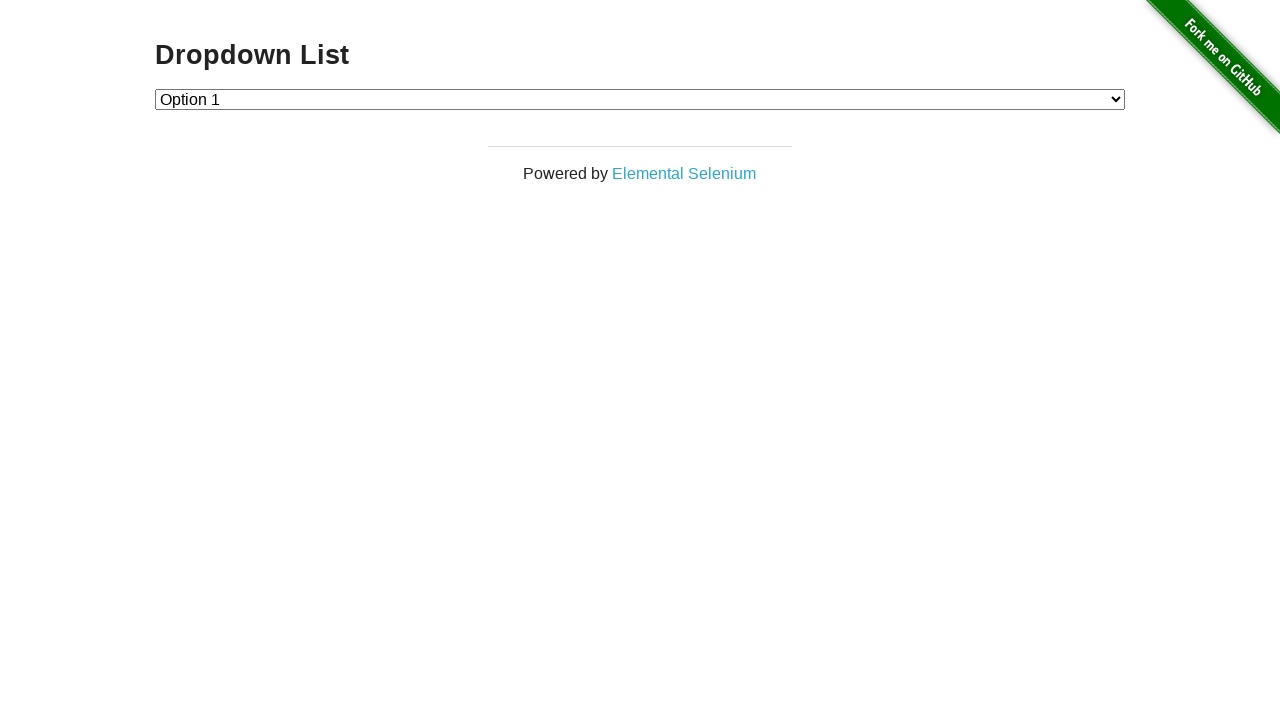